Tests file download functionality by clicking a download link and verifying the file is downloaded

Starting URL: https://testcenter.techproeducation.com/index.php?page=file-download

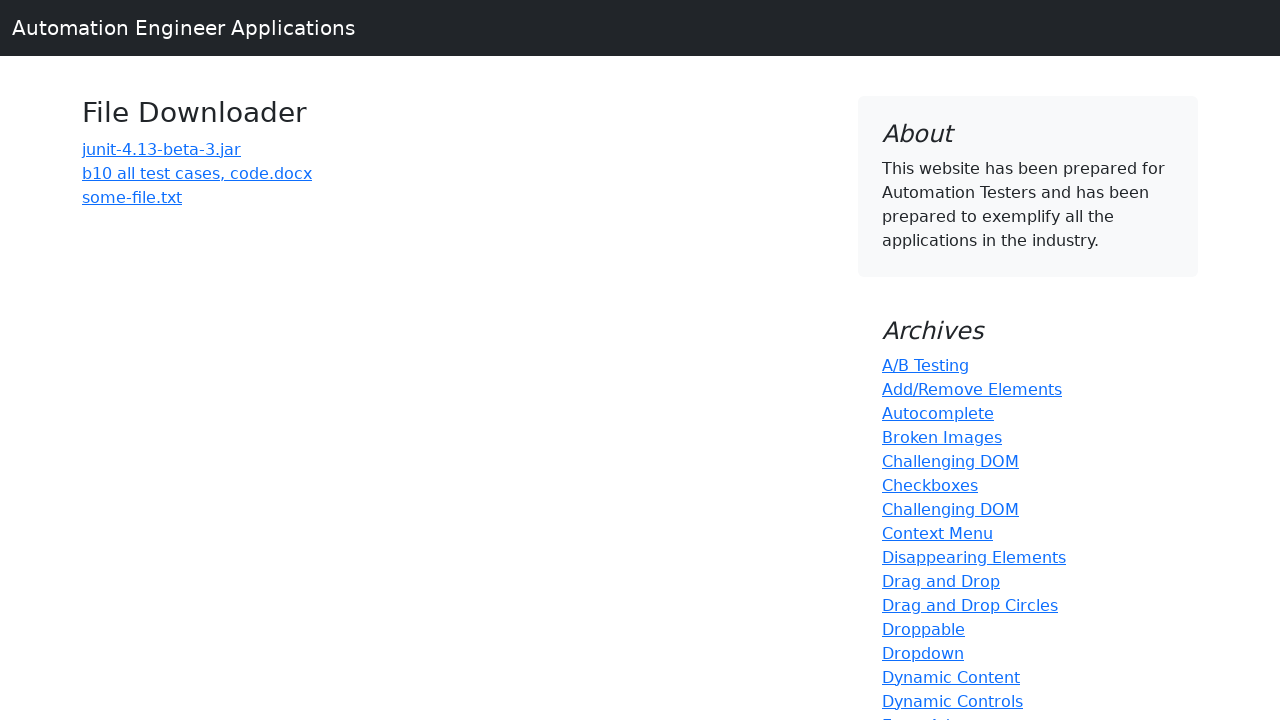

Clicked the download link (third anchor tag) on file-download page at (197, 173) on (//a)[3]
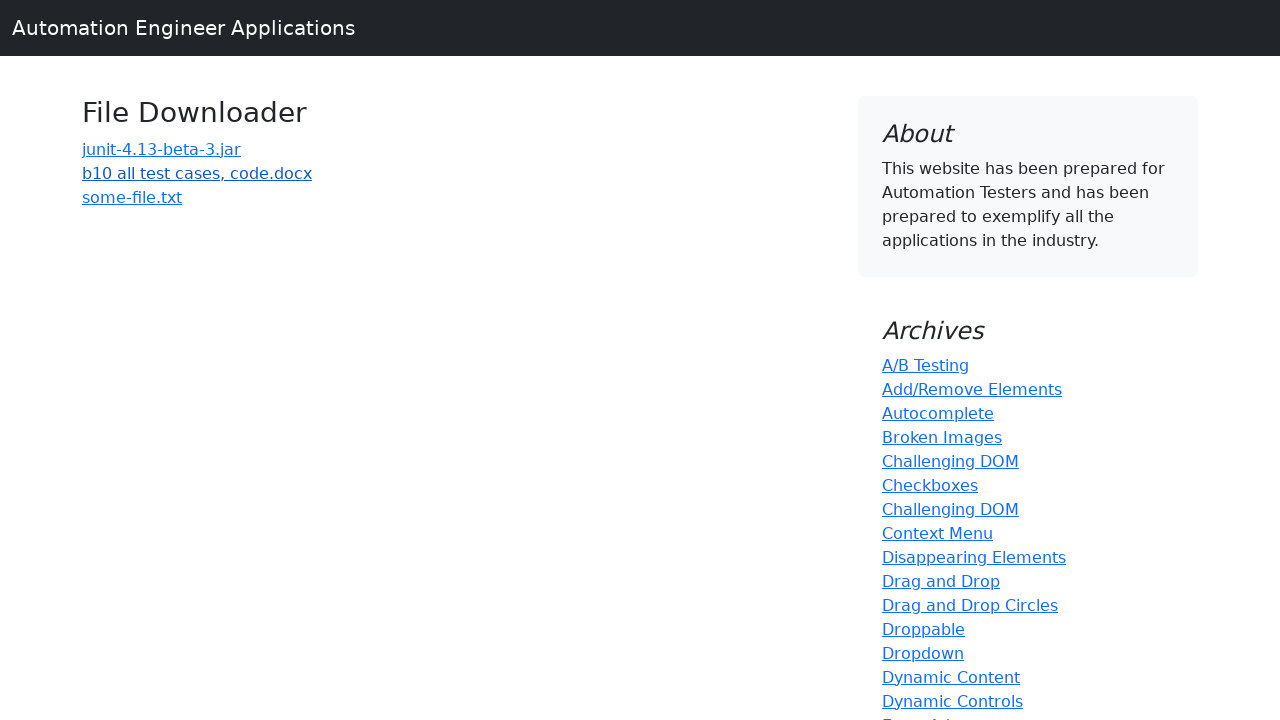

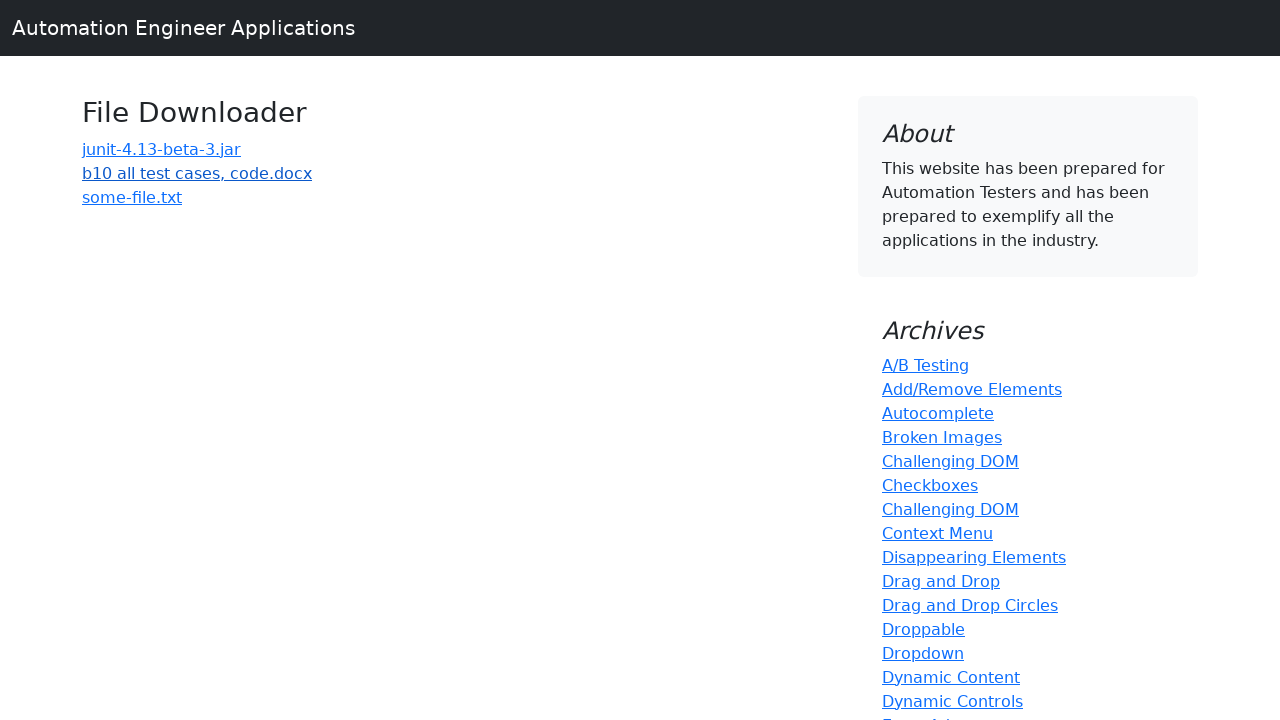